Tests footer links by counting total links on page, links in footer section, links in first footer column, and then opens each link in the first column in separate tabs to verify they work

Starting URL: https://rahulshettyacademy.com/AutomationPractice/

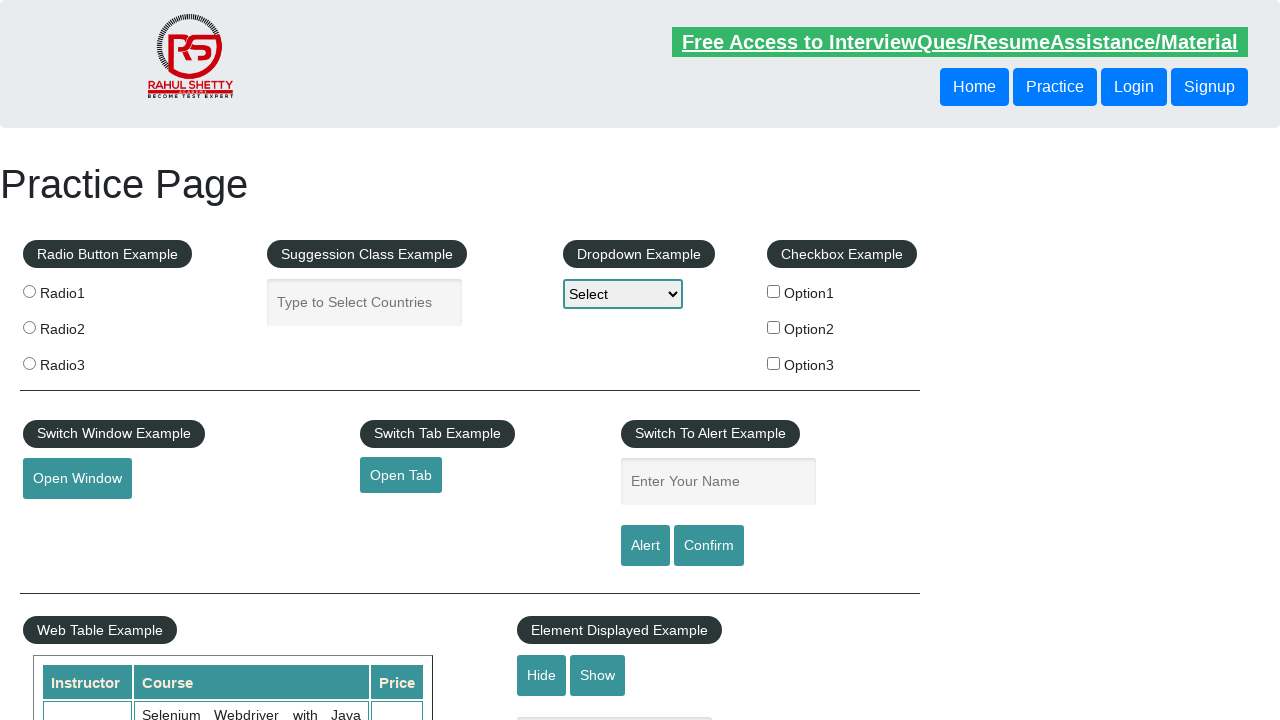

Navigated to AutomationPractice page
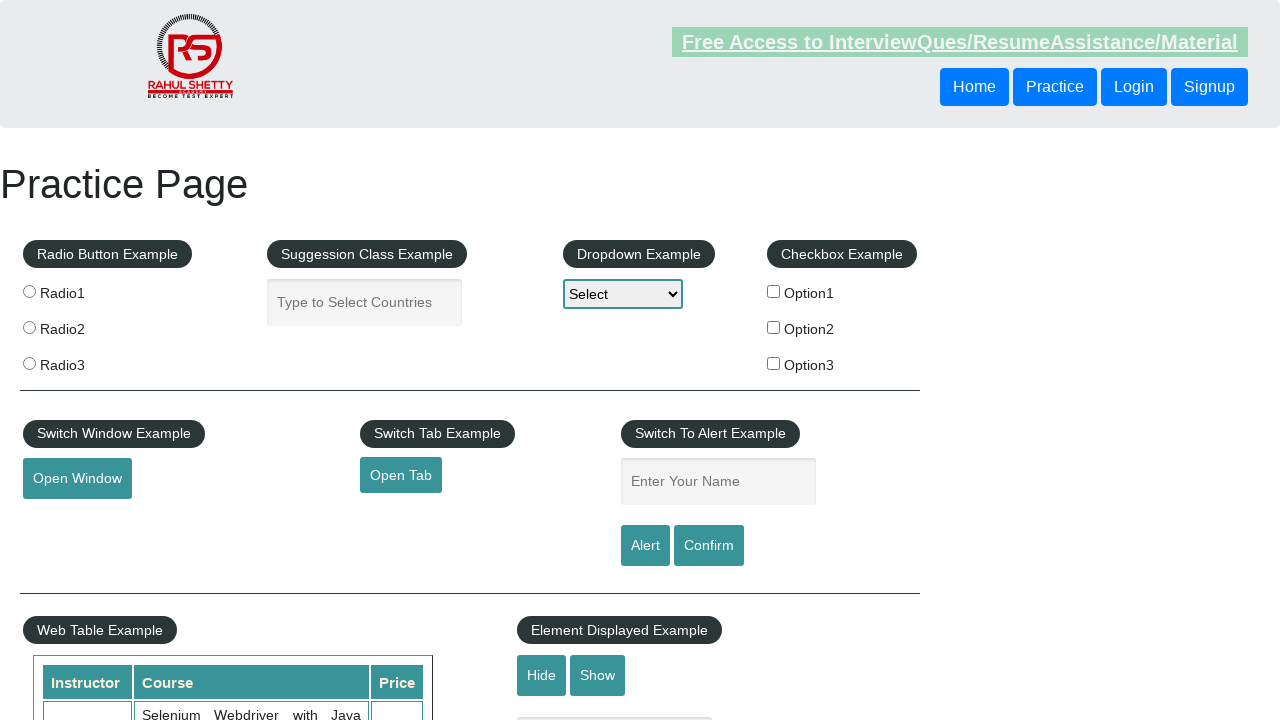

Counted total links on page: 27
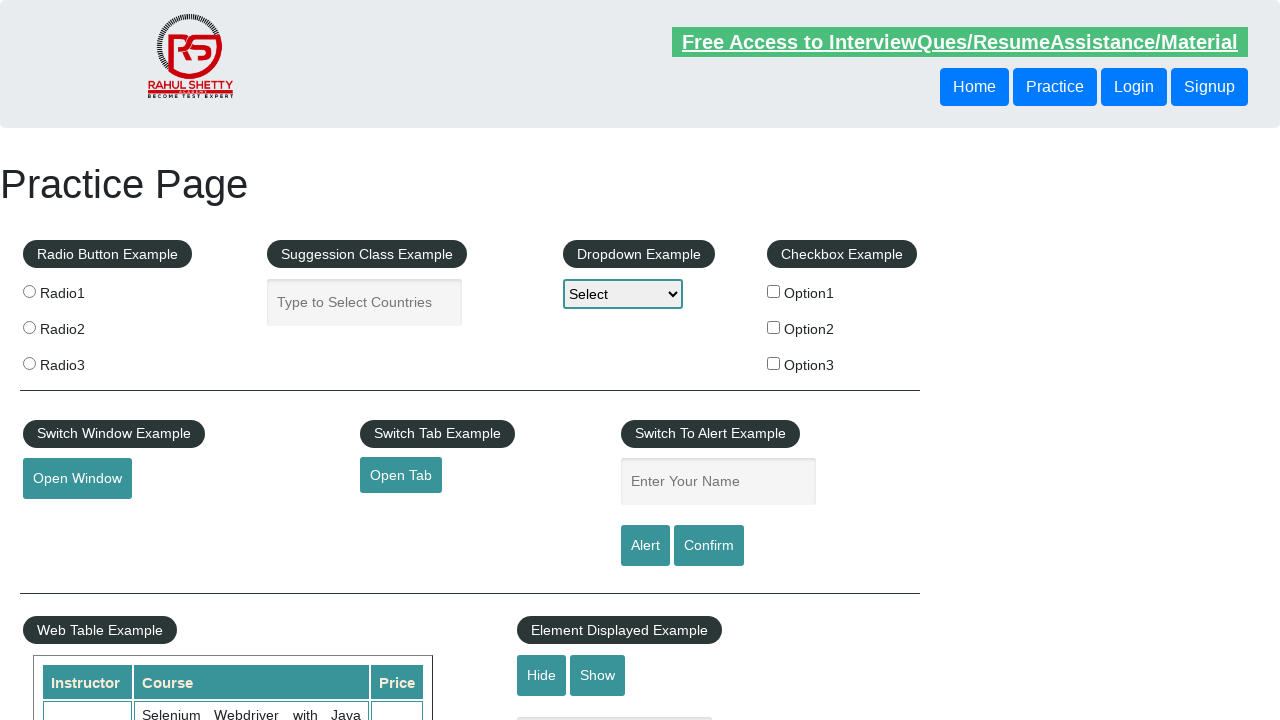

Counted links in footer section: 20
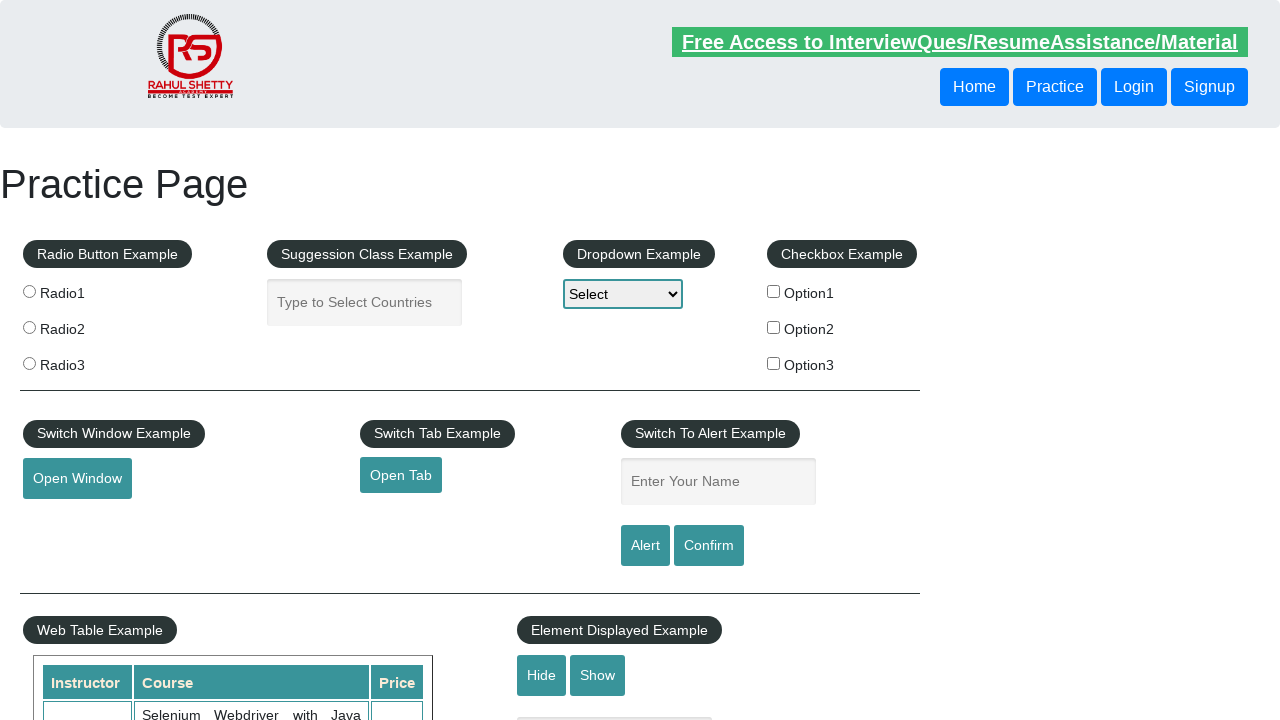

Counted links in first footer column: 5
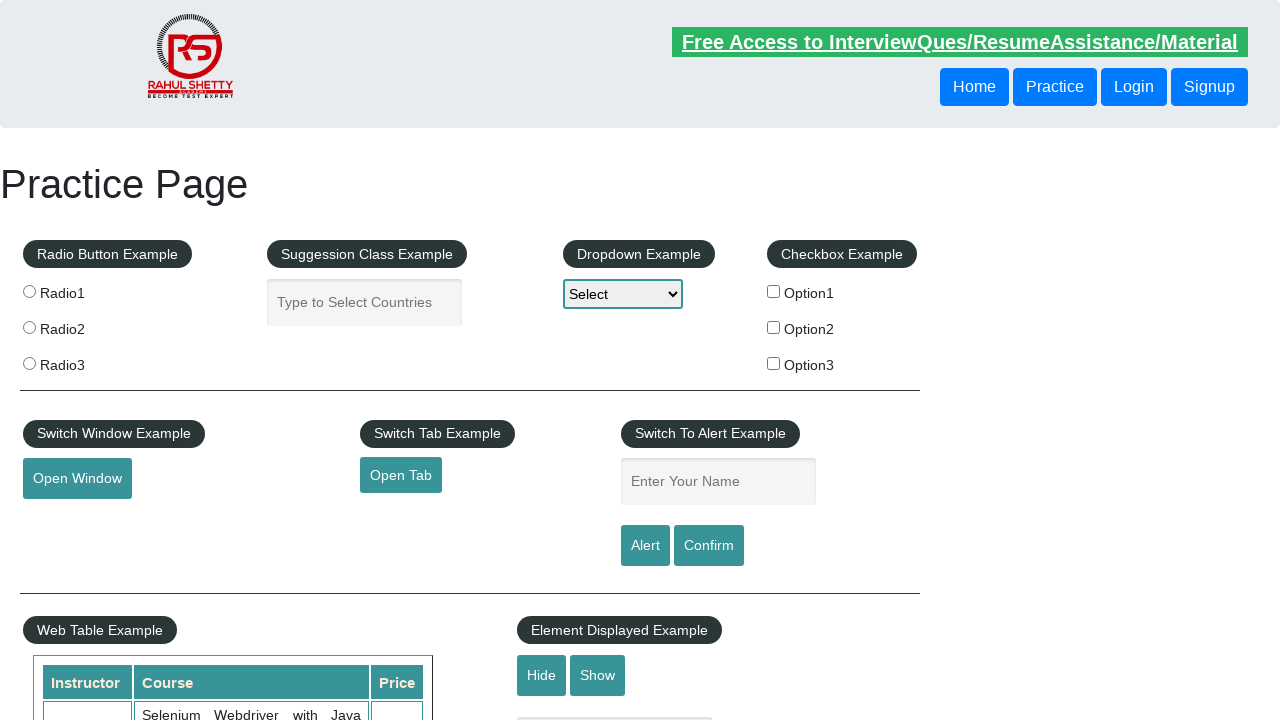

Opened link 1 from first footer column in new tab using Ctrl+Click at (68, 520) on #gf-BIG table tbody tr td:nth-child(1) ul a >> nth=1
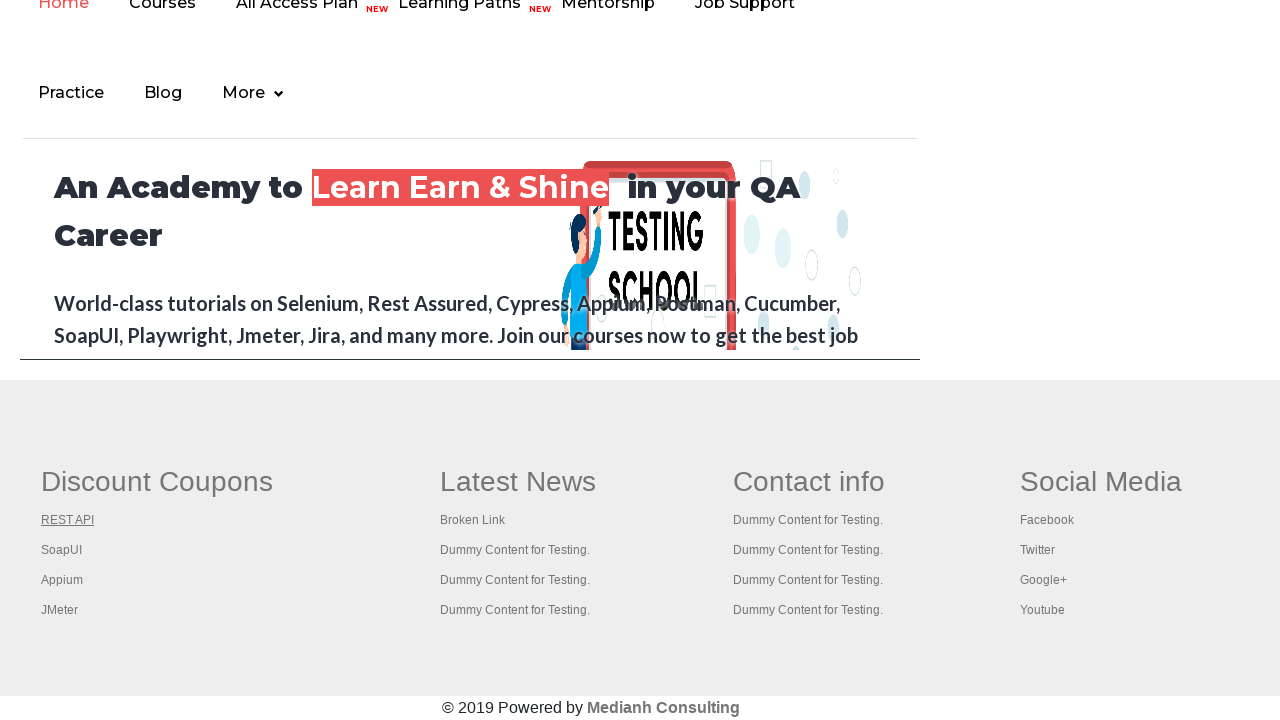

Opened link 2 from first footer column in new tab using Ctrl+Click at (62, 550) on #gf-BIG table tbody tr td:nth-child(1) ul a >> nth=2
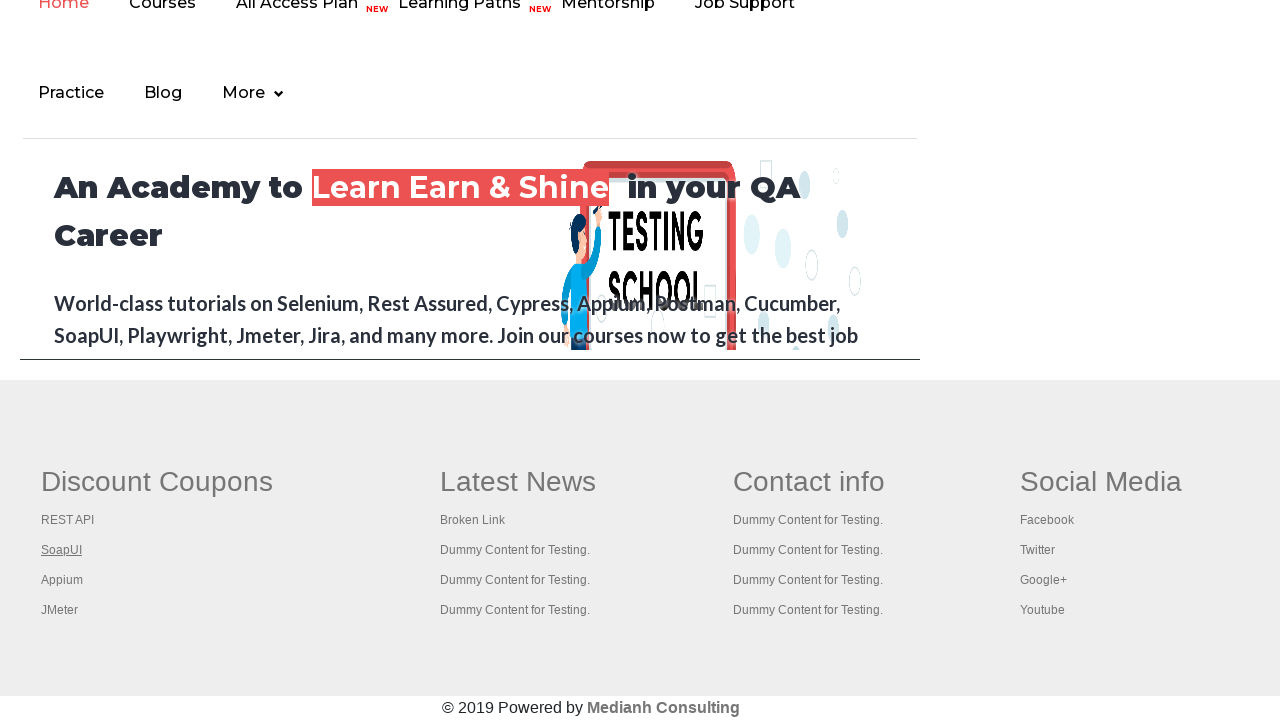

Opened link 3 from first footer column in new tab using Ctrl+Click at (62, 580) on #gf-BIG table tbody tr td:nth-child(1) ul a >> nth=3
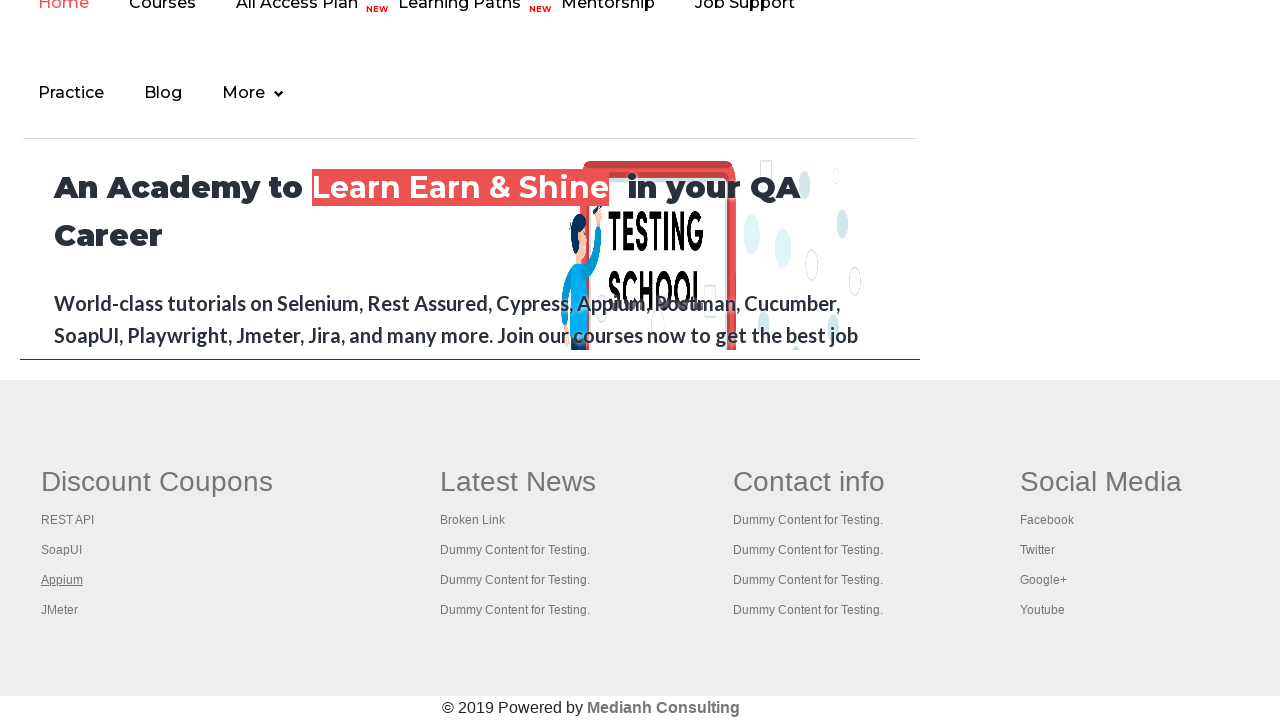

Opened link 4 from first footer column in new tab using Ctrl+Click at (60, 610) on #gf-BIG table tbody tr td:nth-child(1) ul a >> nth=4
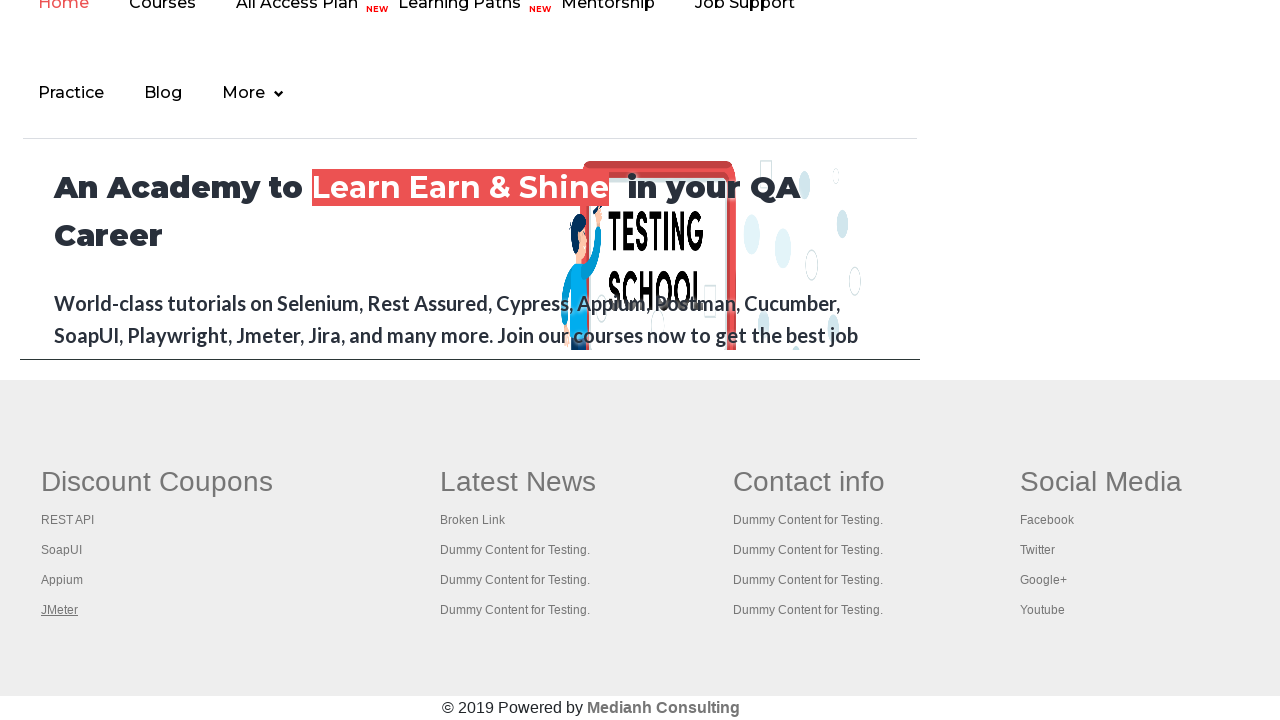

Switched to tab with title: Practice Page
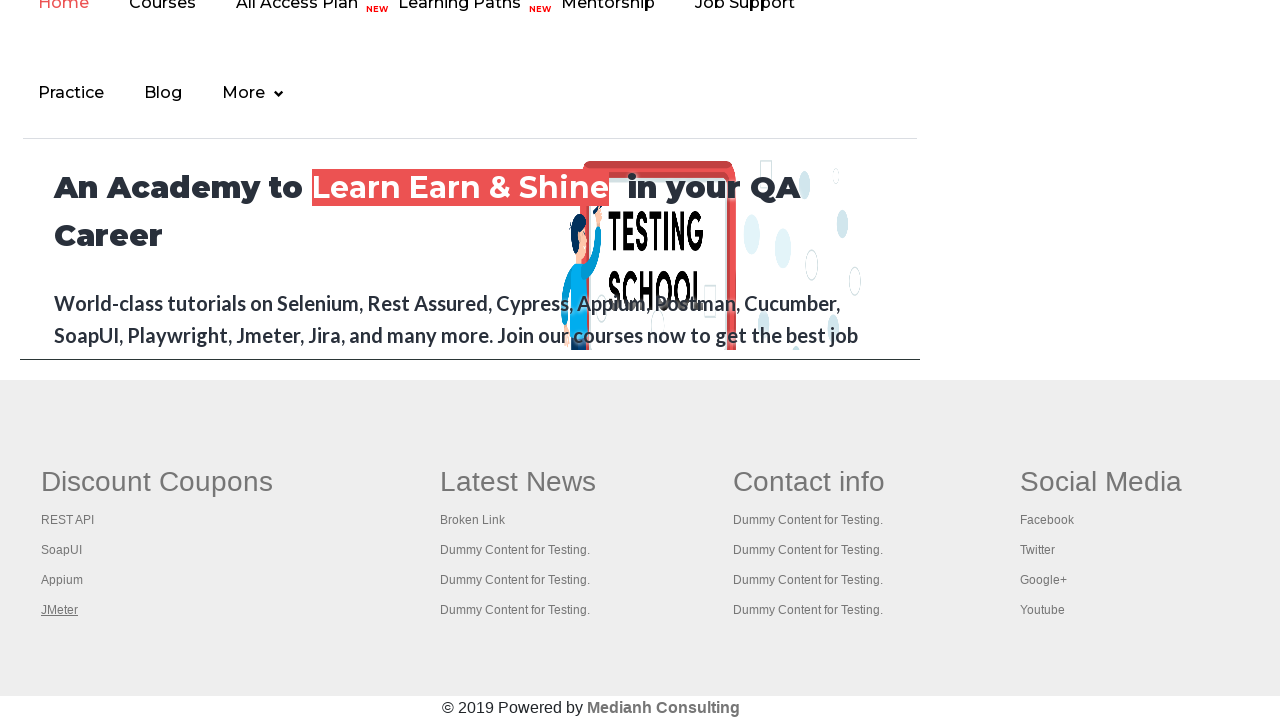

Switched to tab with title: REST API Tutorial
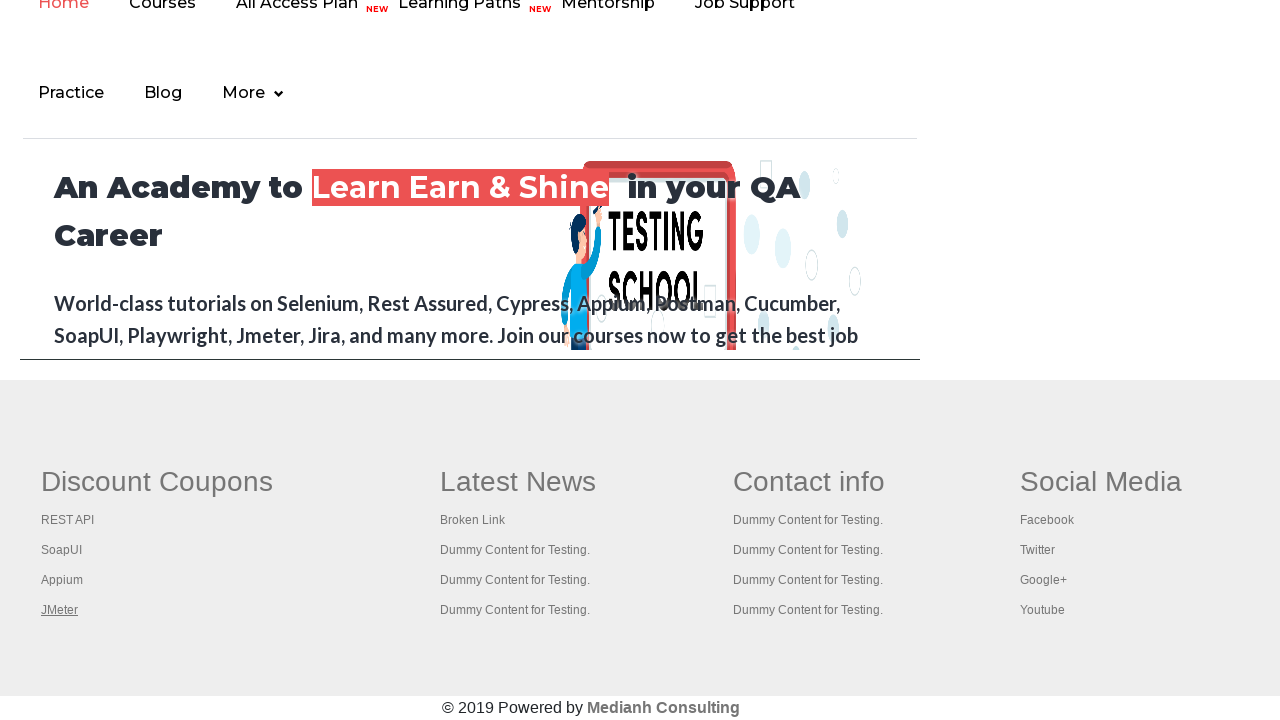

Switched to tab with title: The World’s Most Popular API Testing Tool | SoapUI
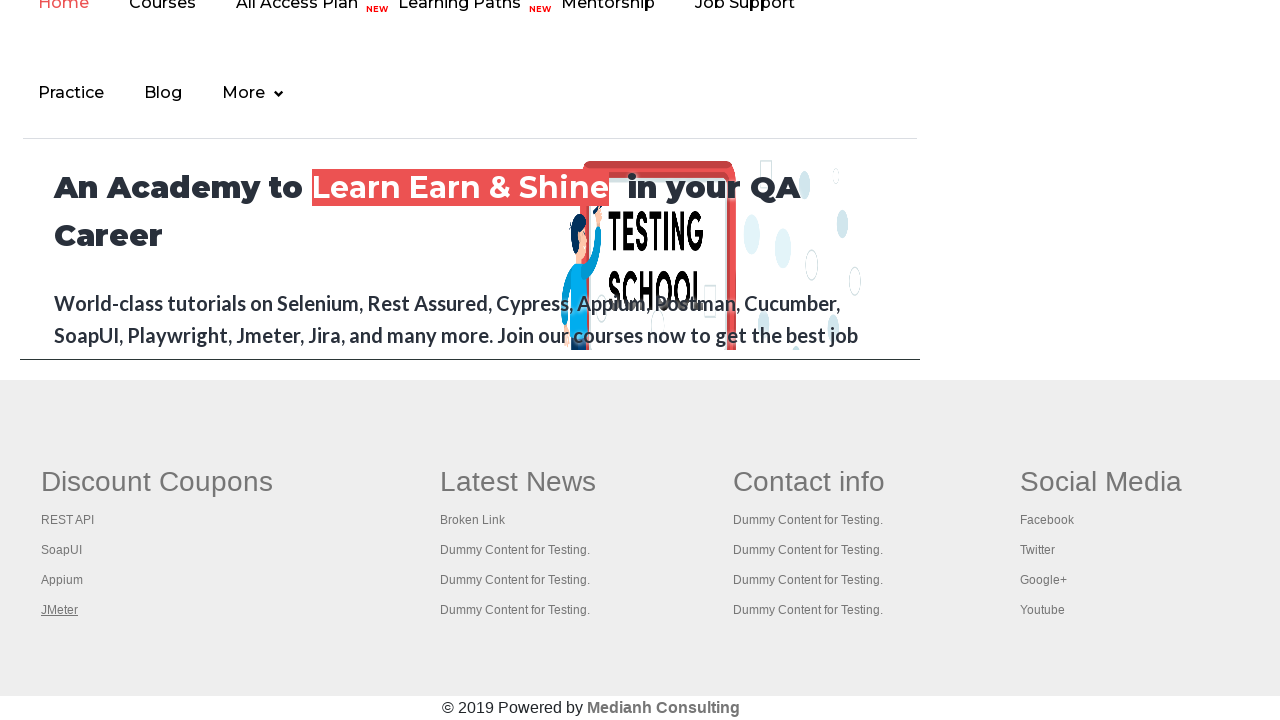

Switched to tab with title: Appium tutorial for Mobile Apps testing | RahulShetty Academy | Rahul
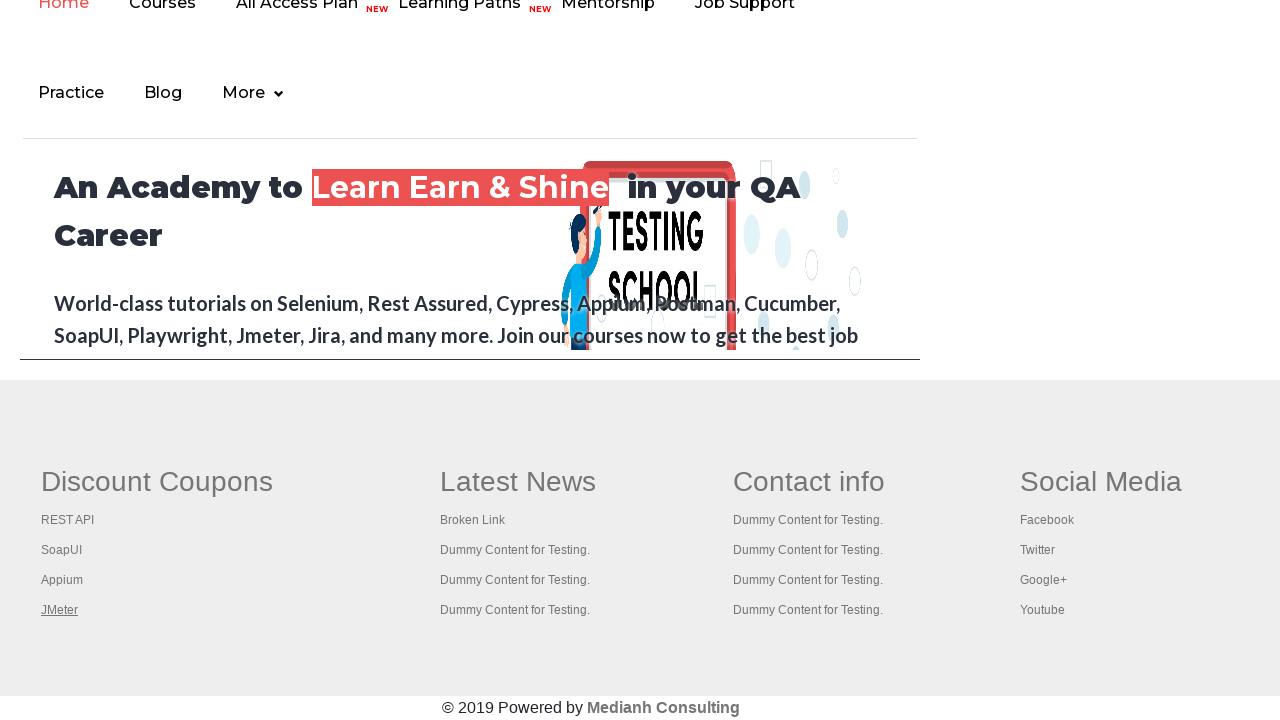

Switched to tab with title: Apache JMeter - Apache JMeter™
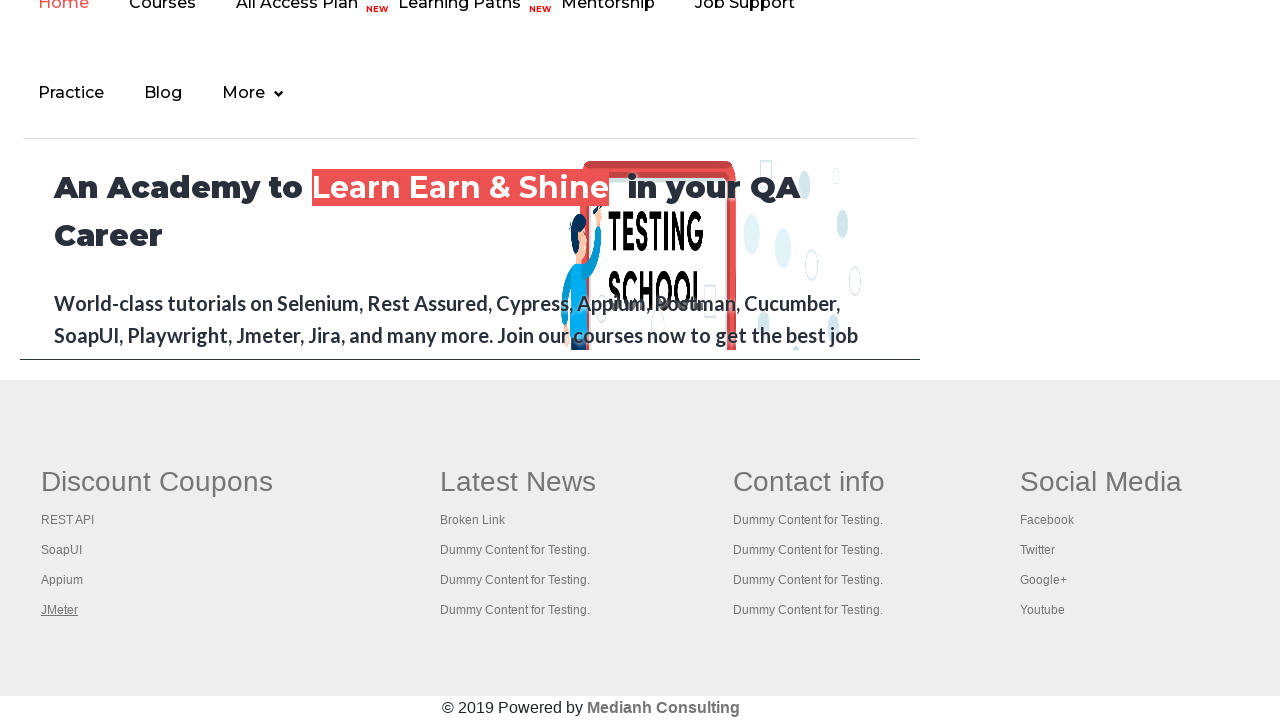

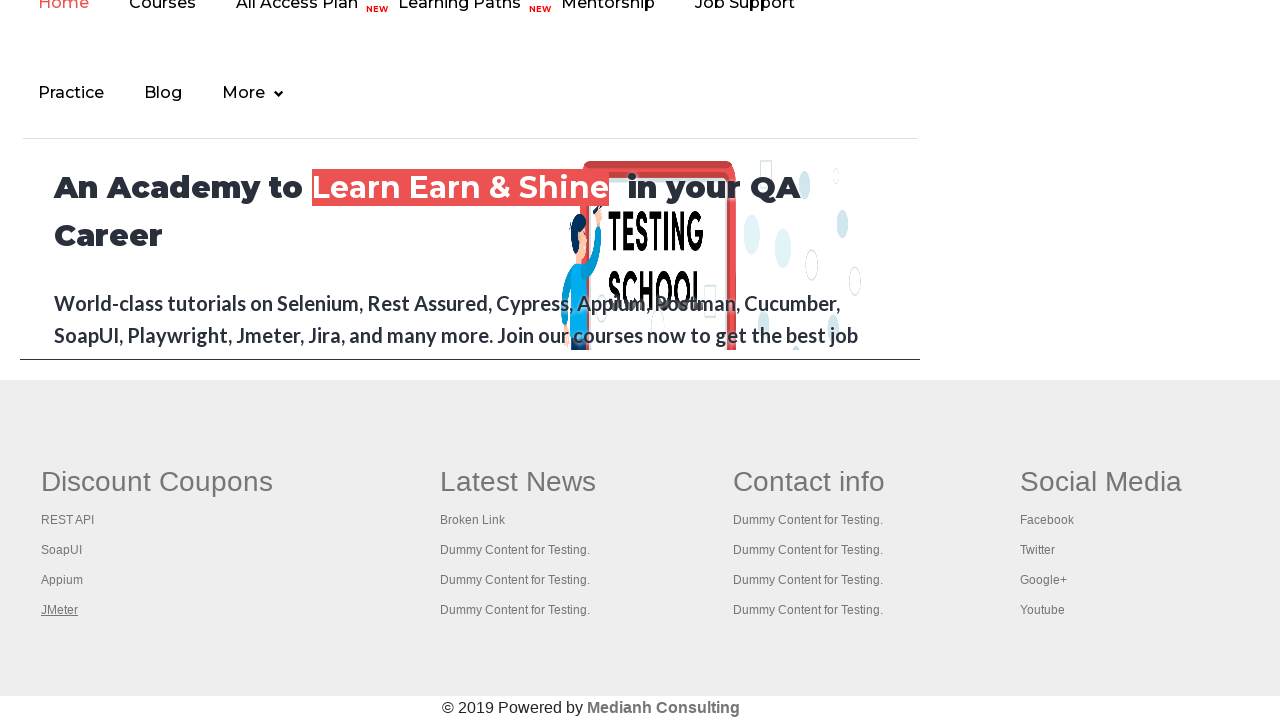